Tests checkbox interaction and link navigation using full and partial link text, then navigates back

Starting URL: https://rahulshettyacademy.com/AutomationPractice/

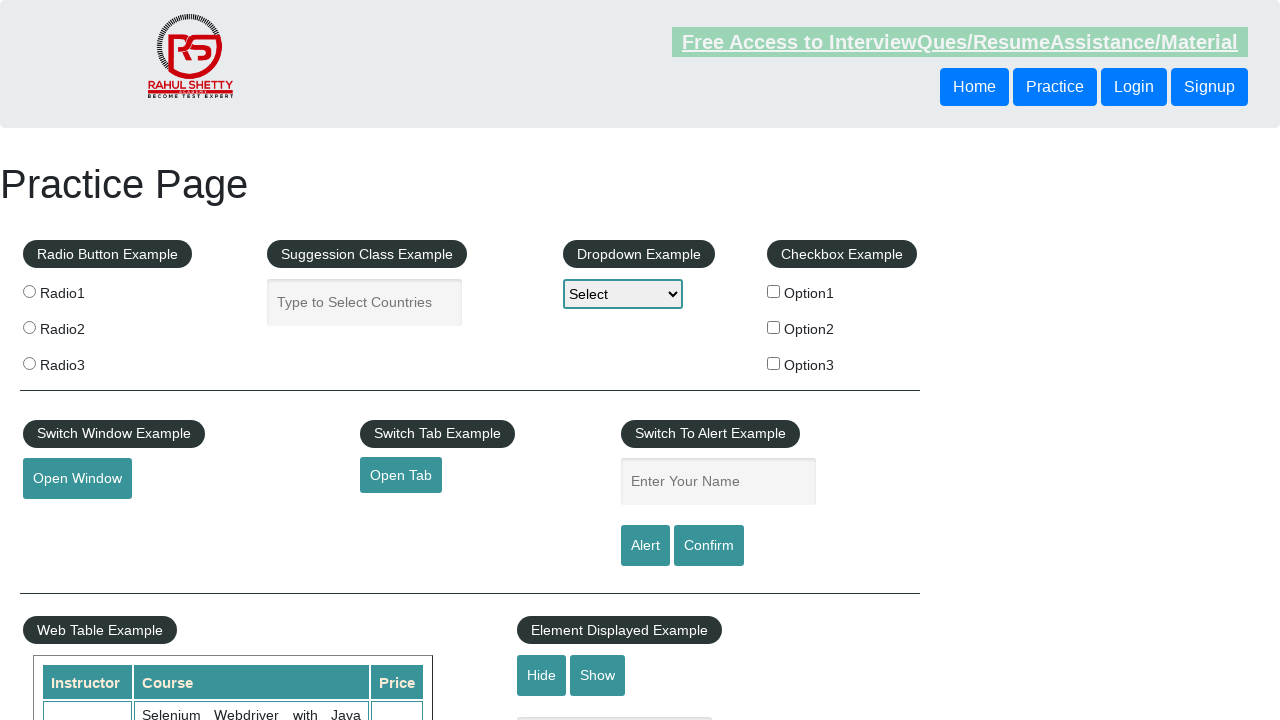

Clicked checkbox option 1 at (774, 291) on #checkBoxOption1
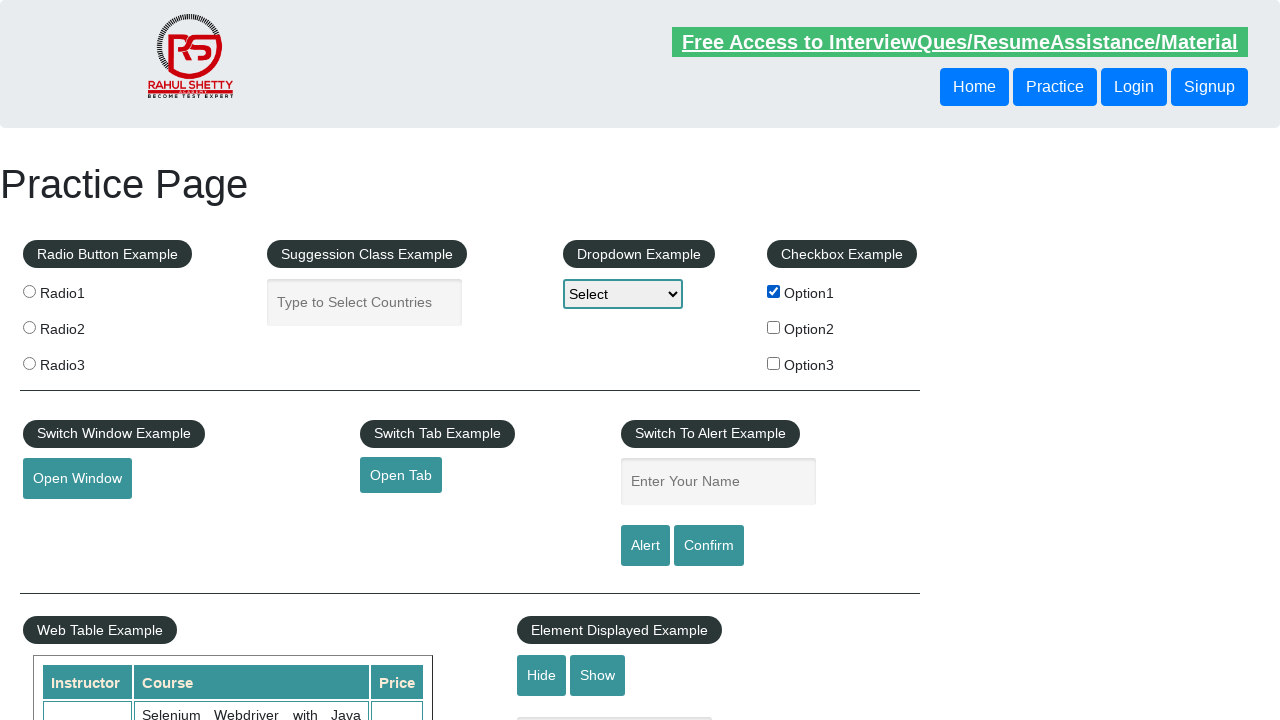

Clicked link with full text 'Free Access to InterviewQues/ResumeAssistance/Material' at (960, 42) on text=Free Access to InterviewQues/ResumeAssistance/Material
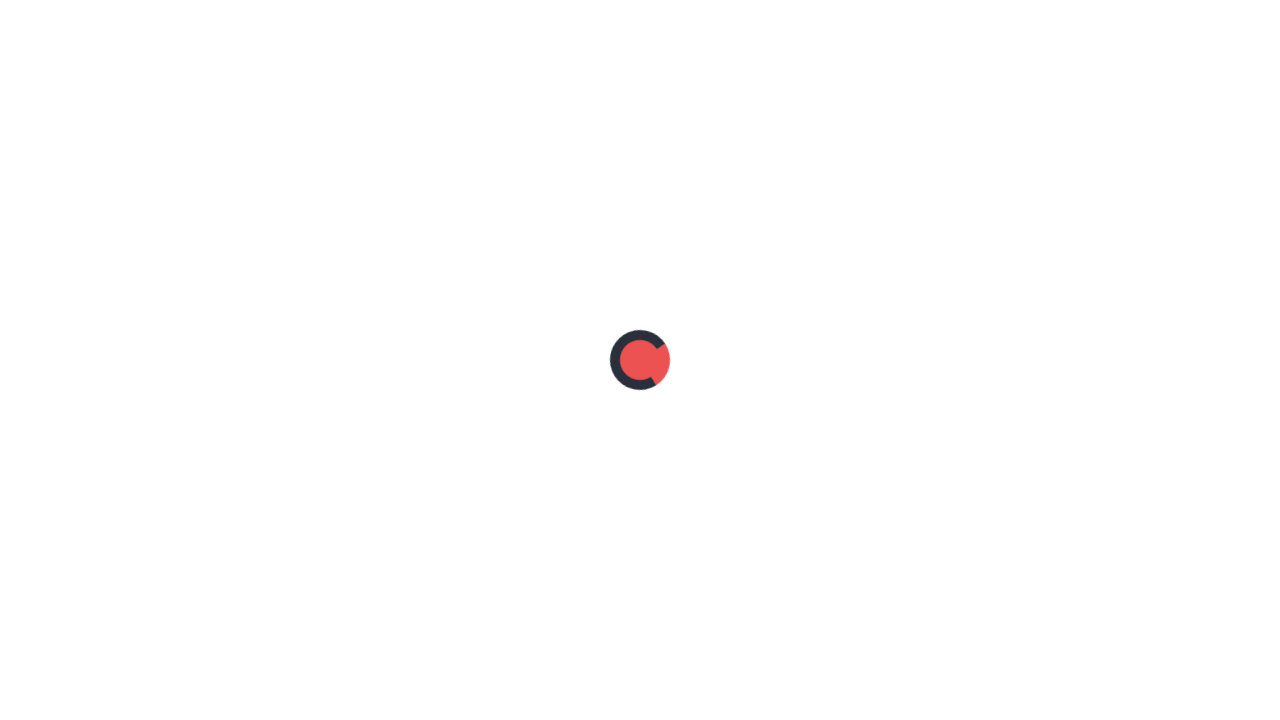

Navigated back from link
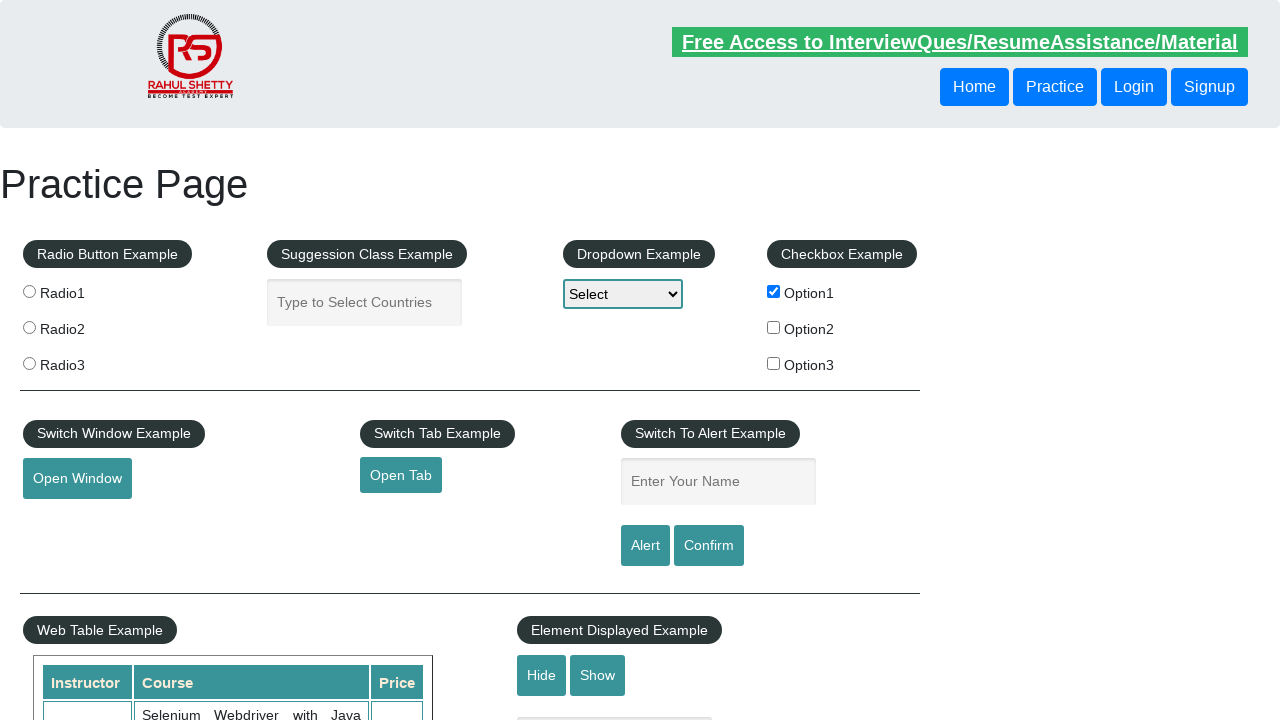

Clicked link with partial text 'ResumeAssistance' at (960, 42) on text=ResumeAssistance
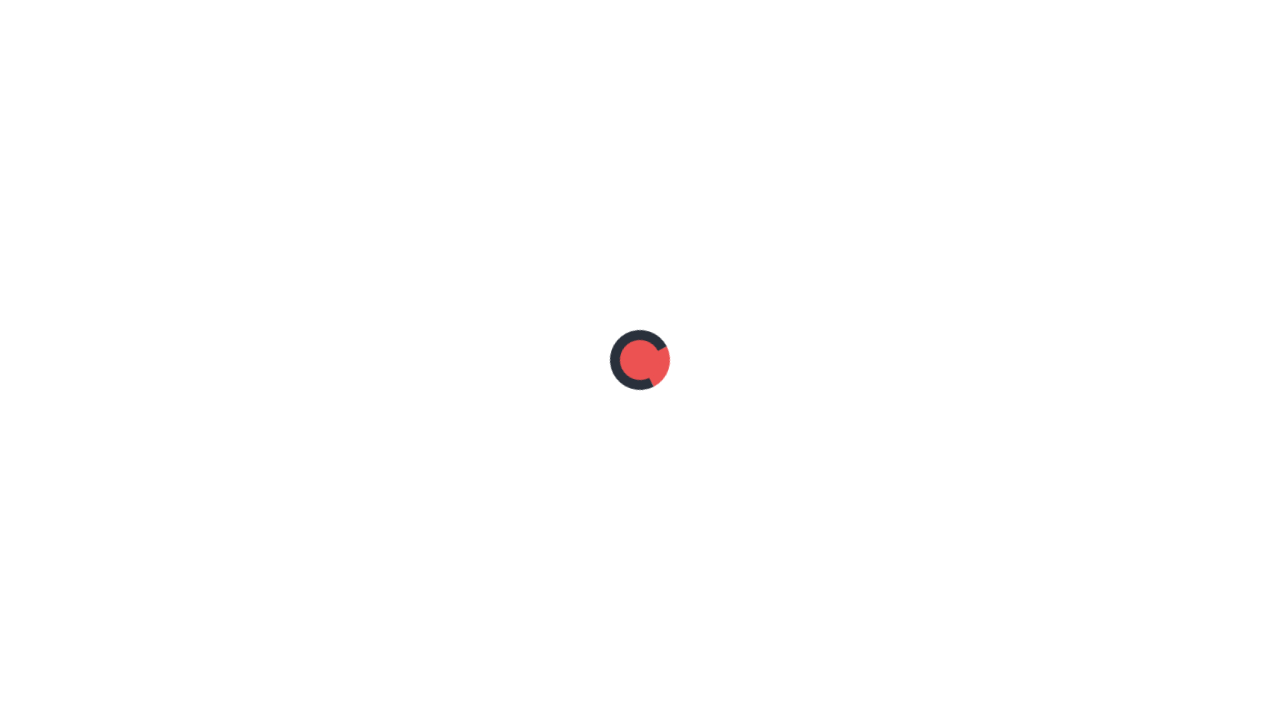

Navigated back from link
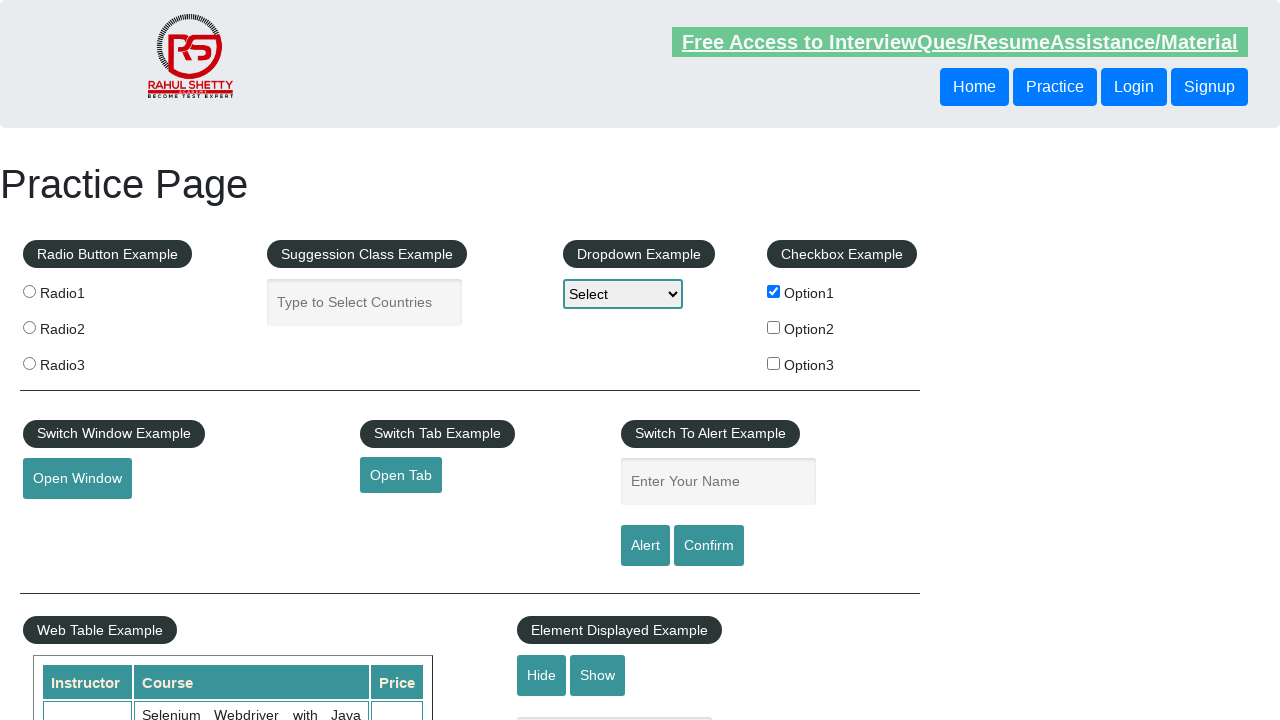

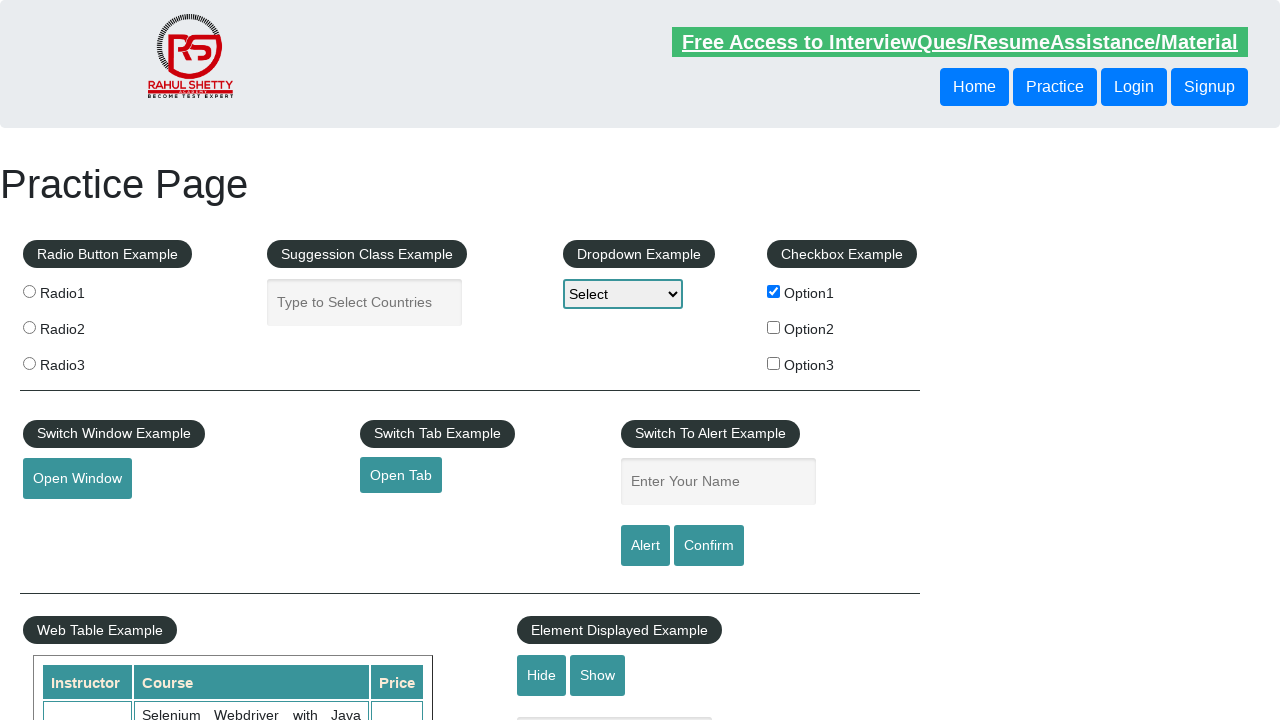